Navigates to Flipkart homepage and verifies the page loads successfully

Starting URL: https://www.flipkart.com

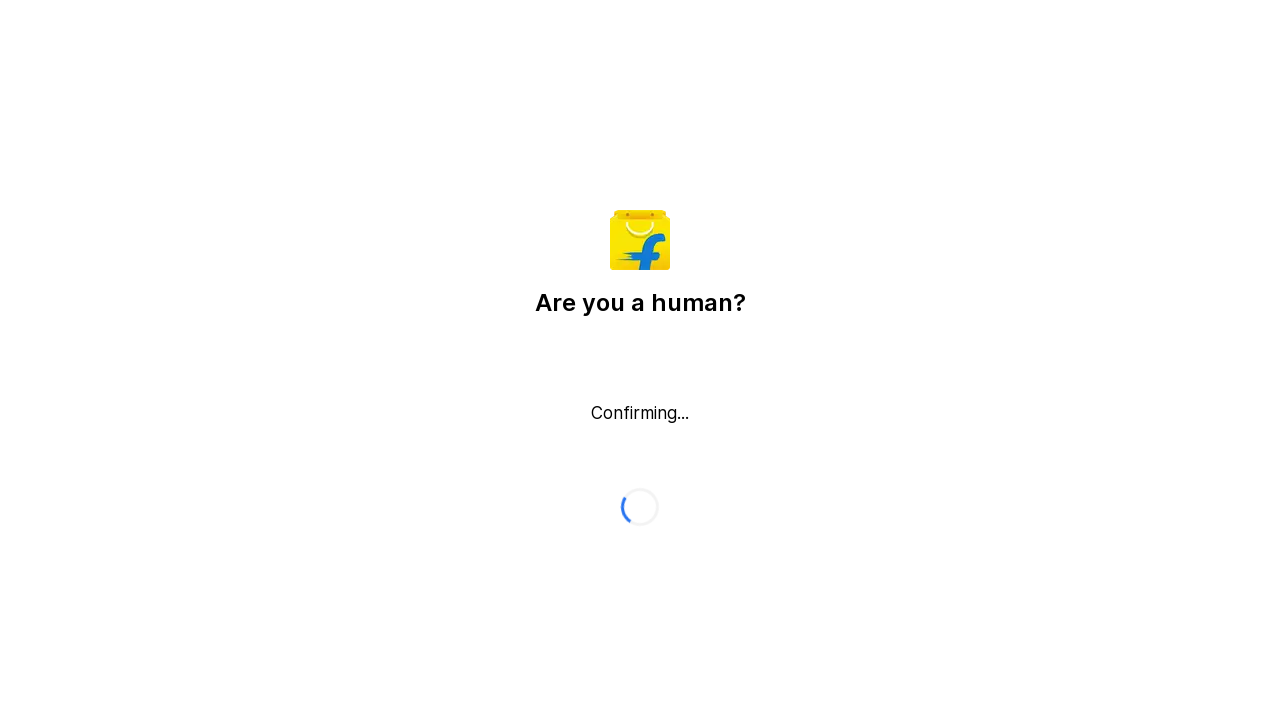

Waited for Flipkart homepage to load (DOM content loaded)
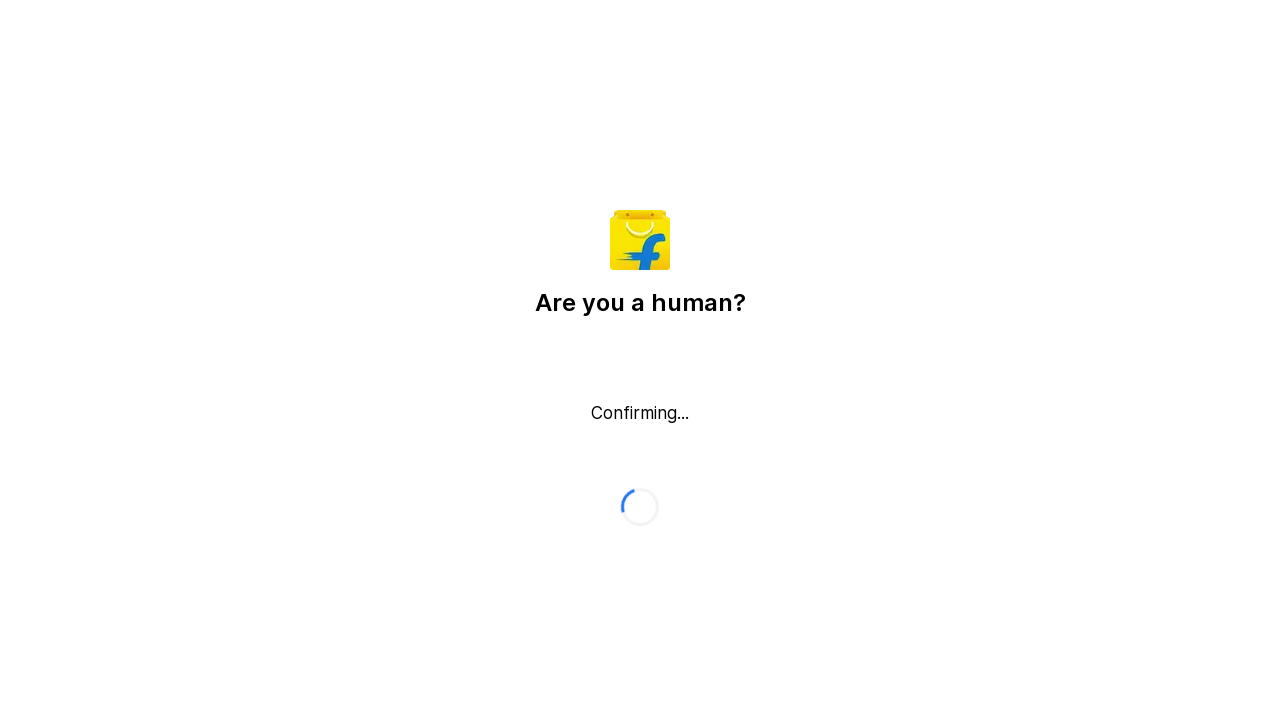

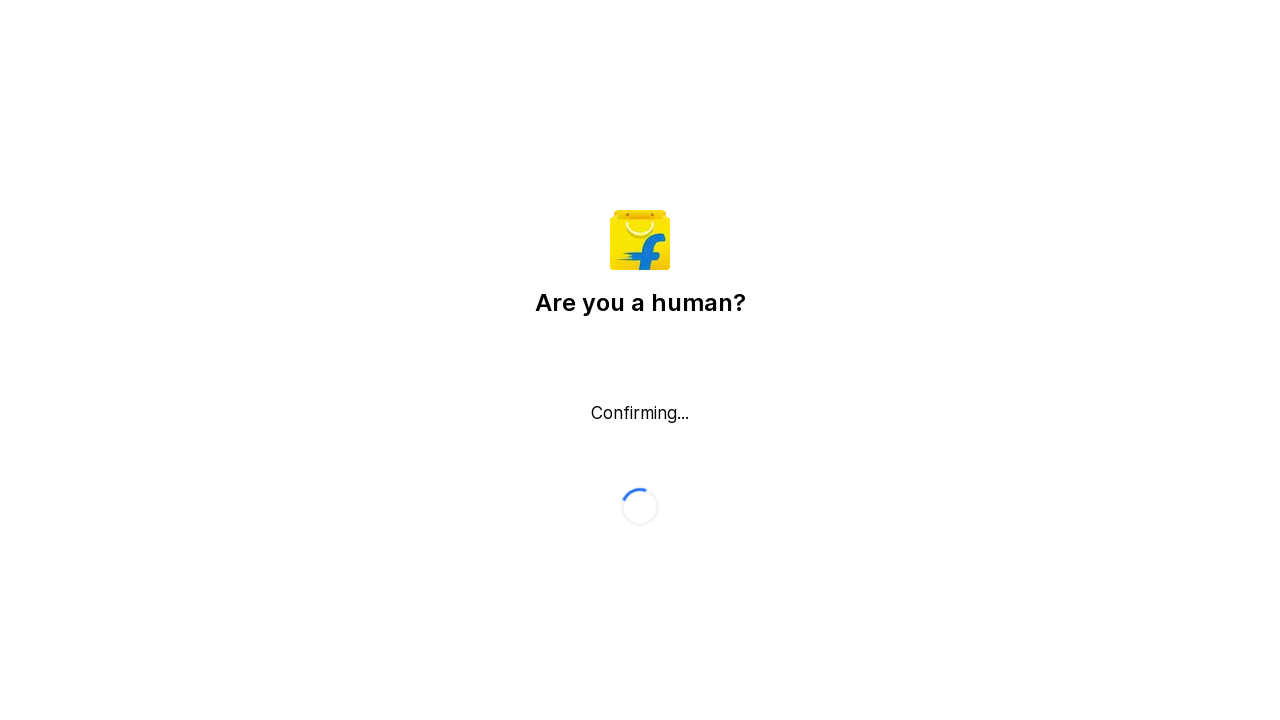